Tests JavaScript prompt alert functionality by triggering a prompt, entering text, accepting it, and verifying the output message

Starting URL: https://www.hyrtutorials.com/p/alertsdemo.html

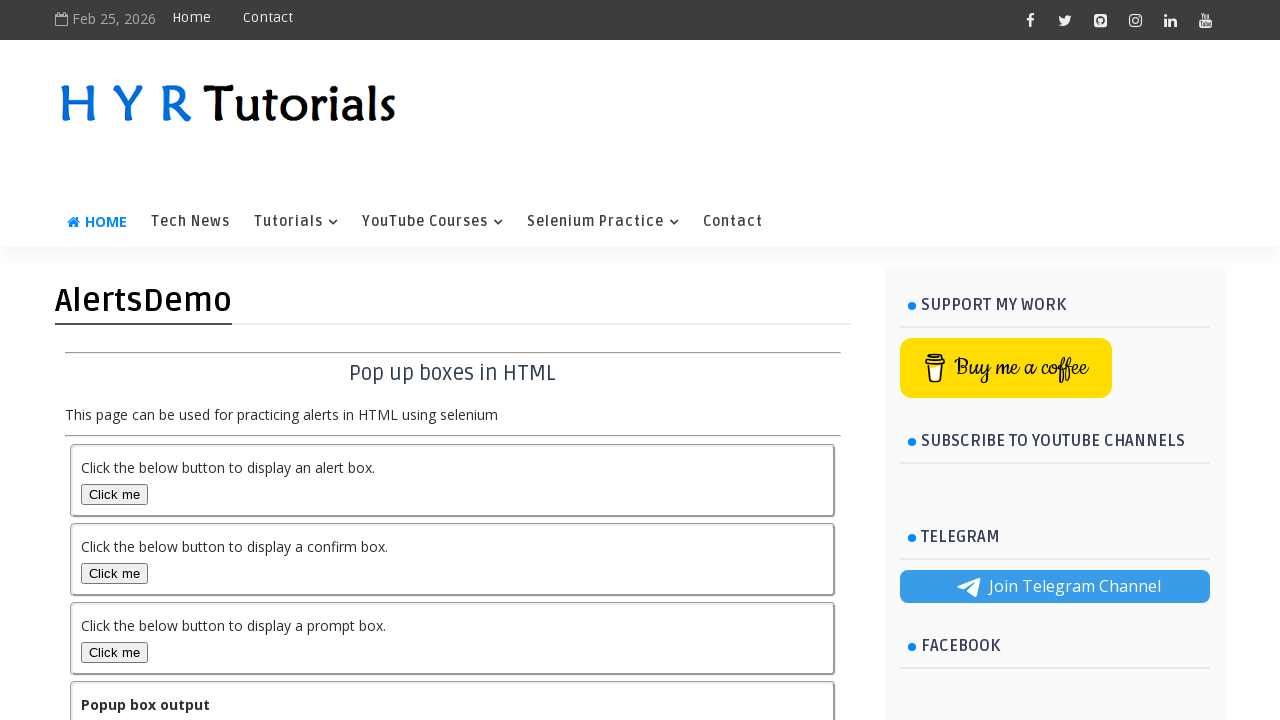

Clicked the prompt box button to trigger alert at (114, 652) on #promptBox
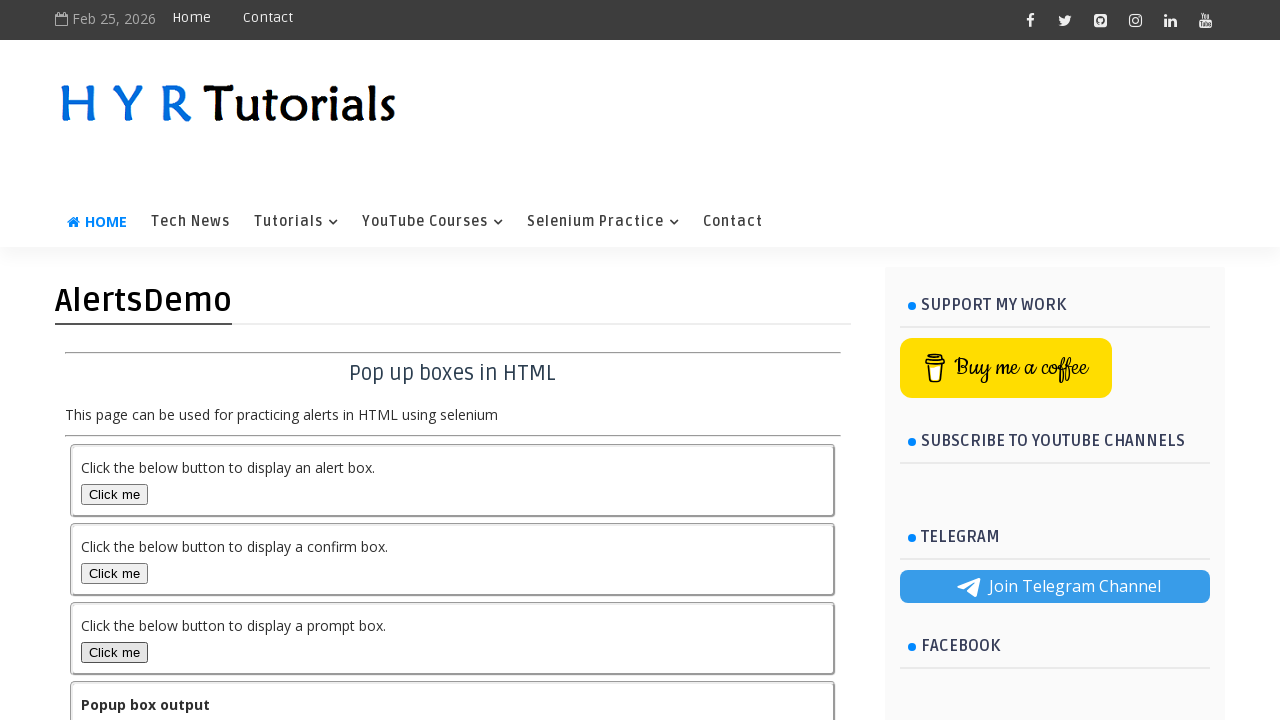

Set up dialog handler to accept prompt with 'Test Input 123'
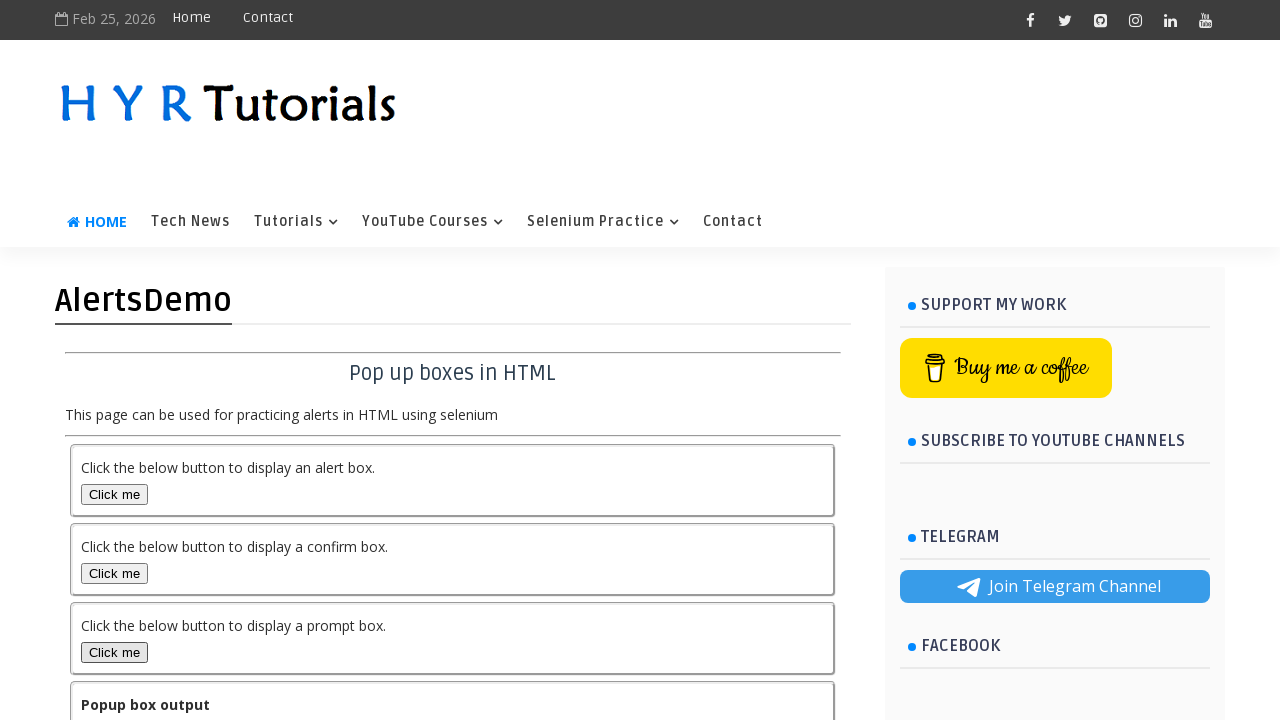

Output message element appeared
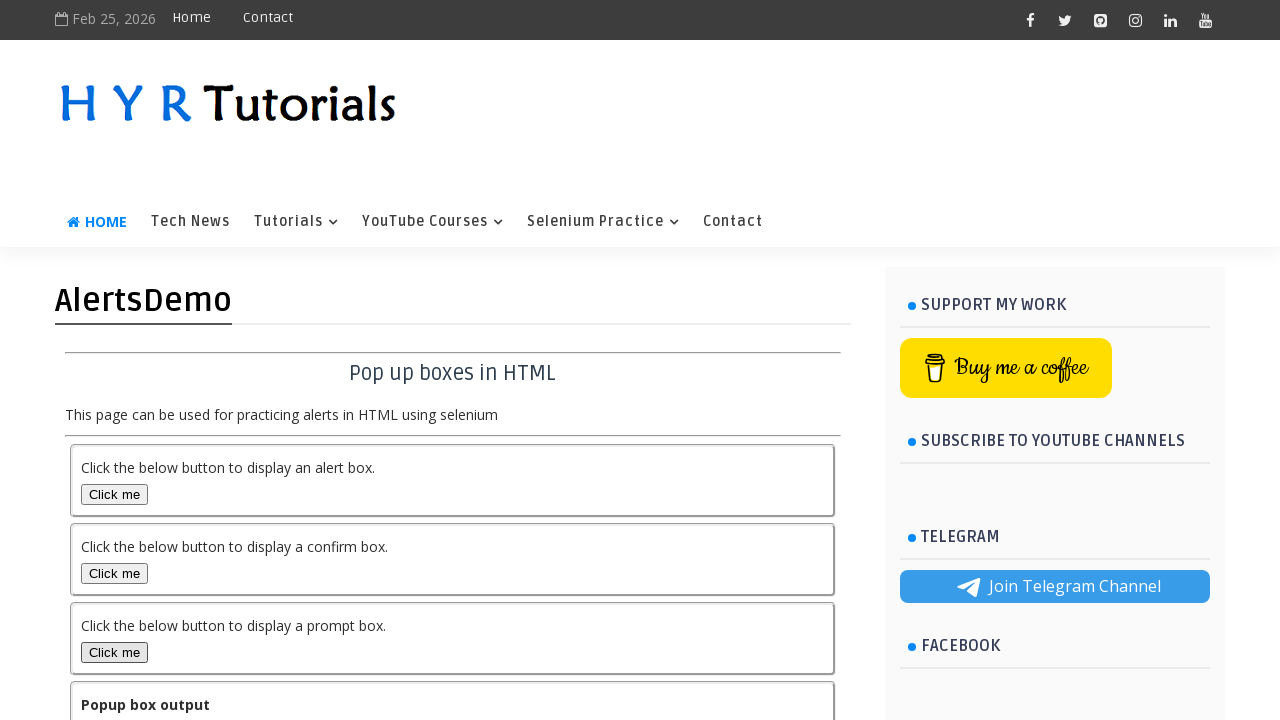

Output element is visible
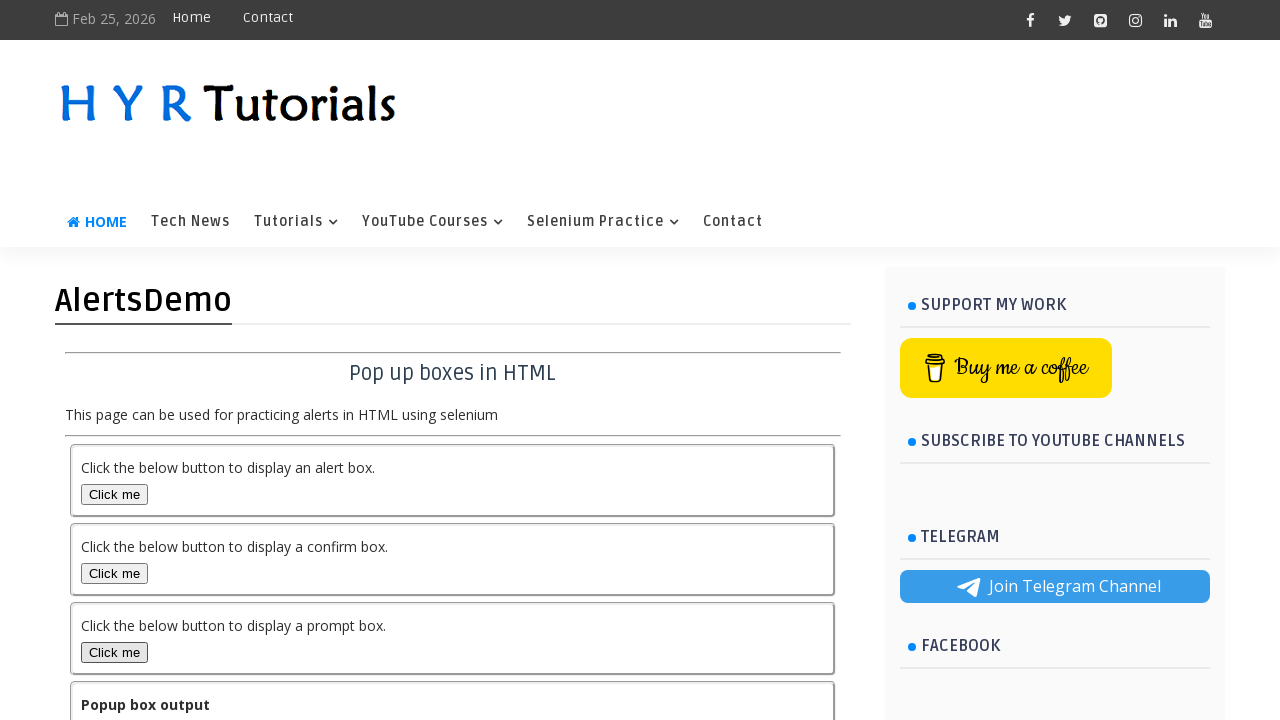

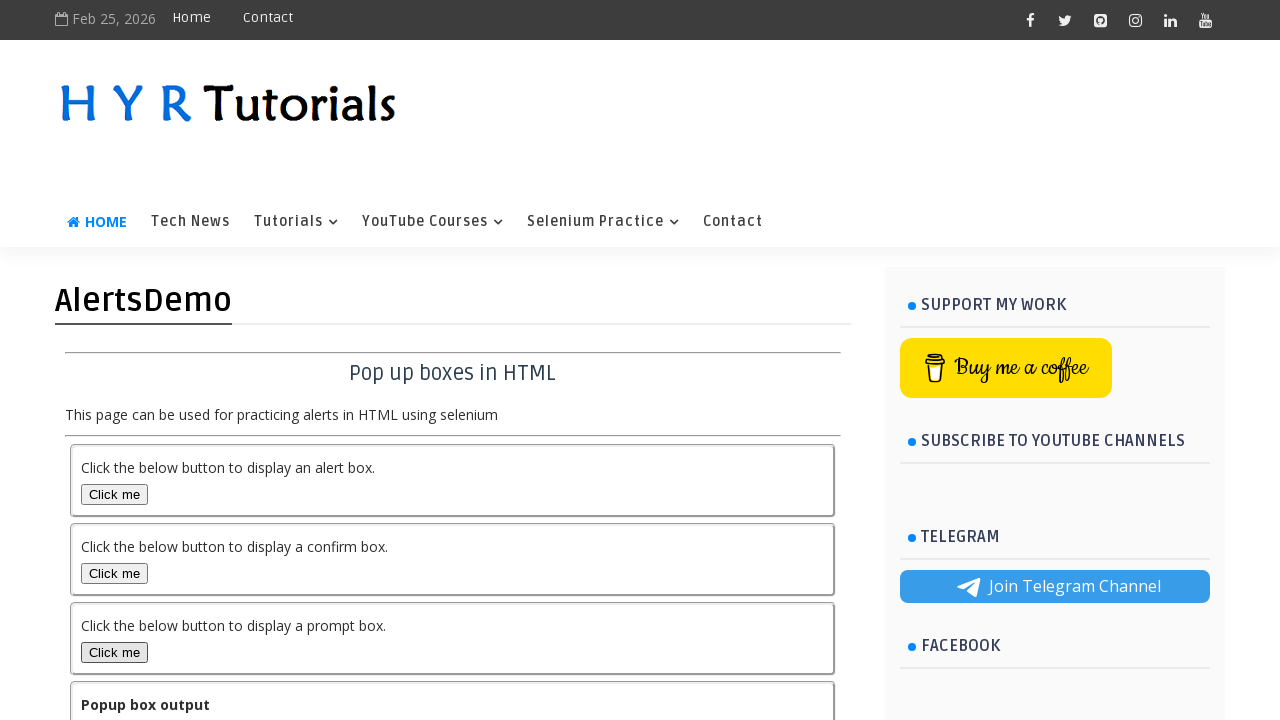